Opens the Primark UK website homepage

Starting URL: https://www.primark.com/en-gb

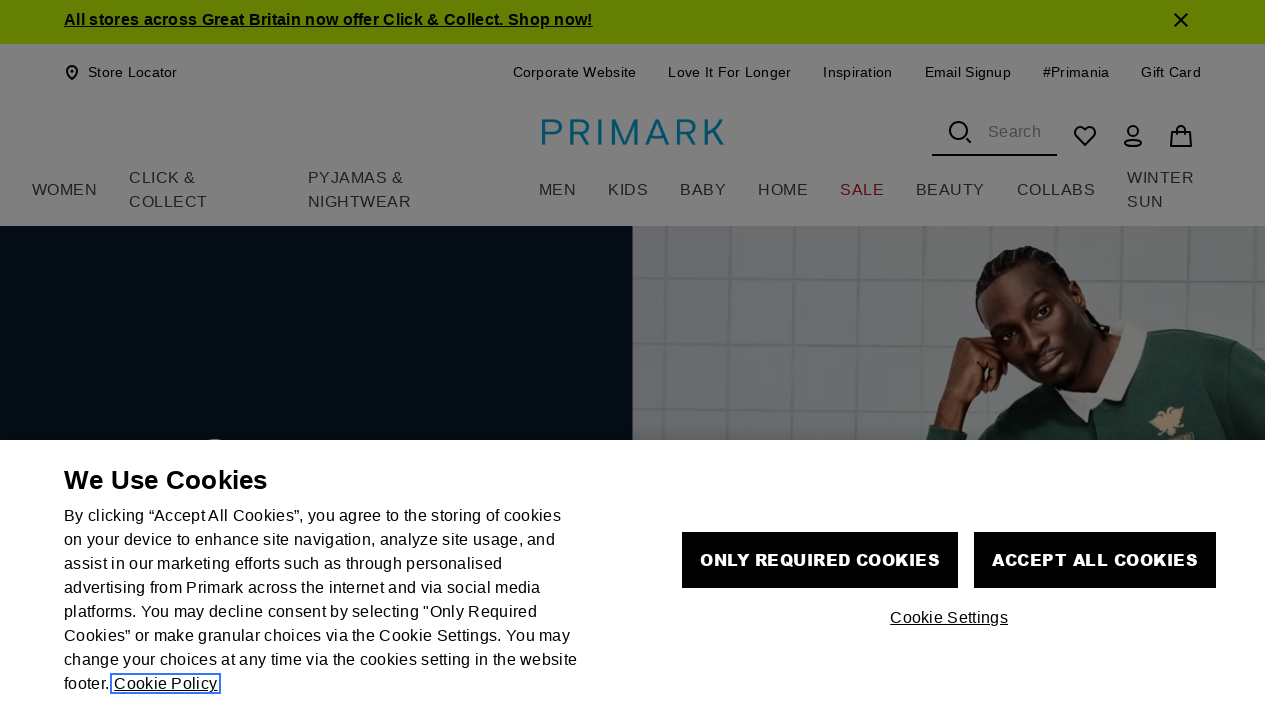

Navigated to Primark UK homepage
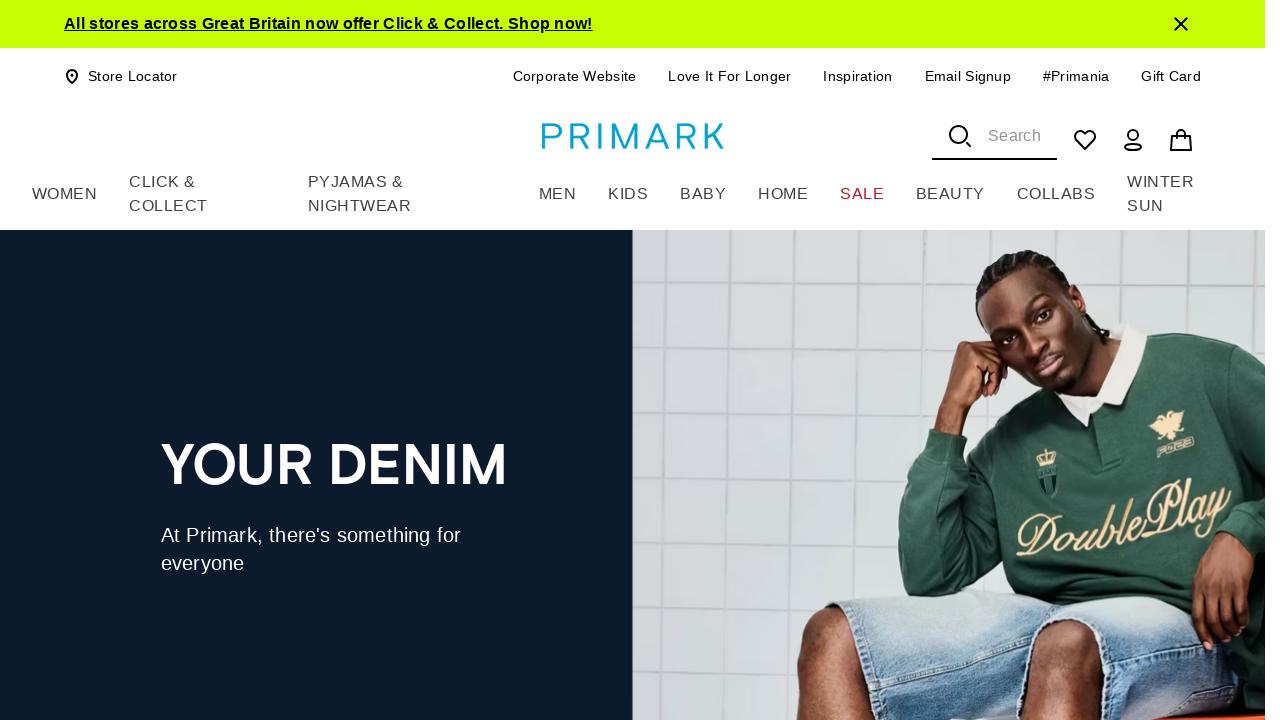

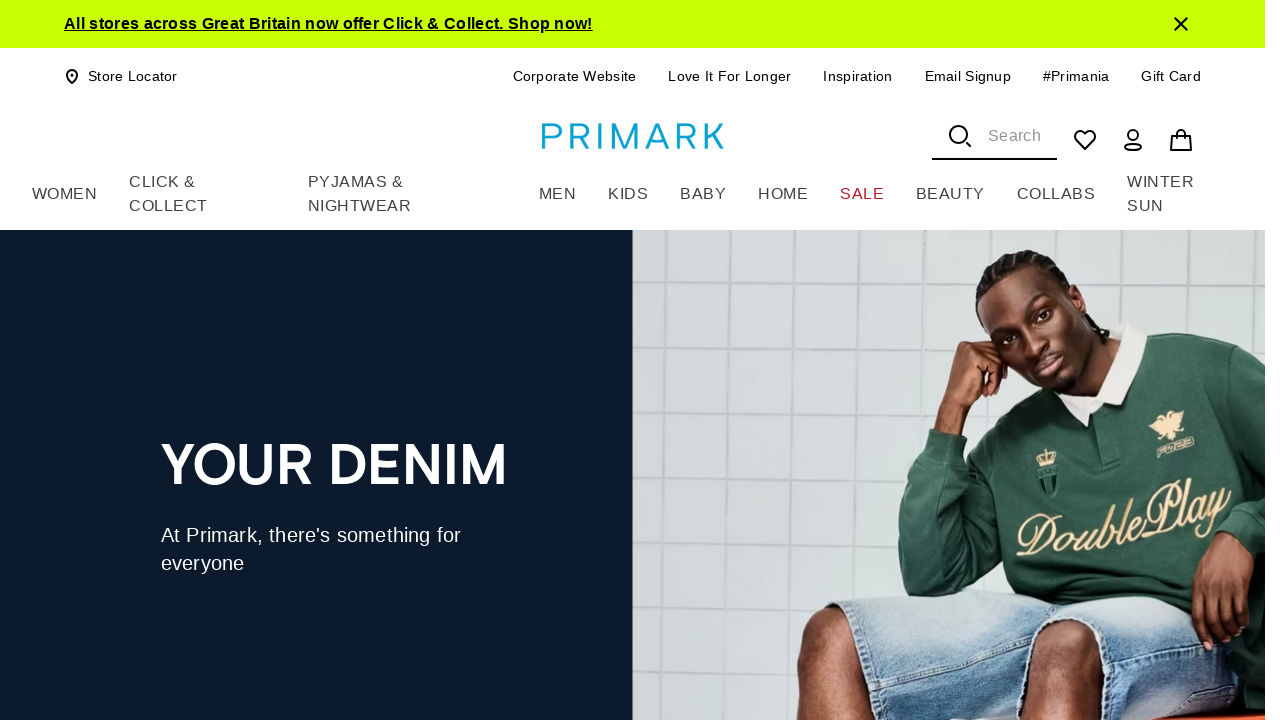